Tests a Selenium practice form by filling in personal information including first name, last name, selecting gender, years of experience, date, profession, automation tool preference, and continent from a dropdown.

Starting URL: https://www.techlistic.com/p/selenium-practice-form.html

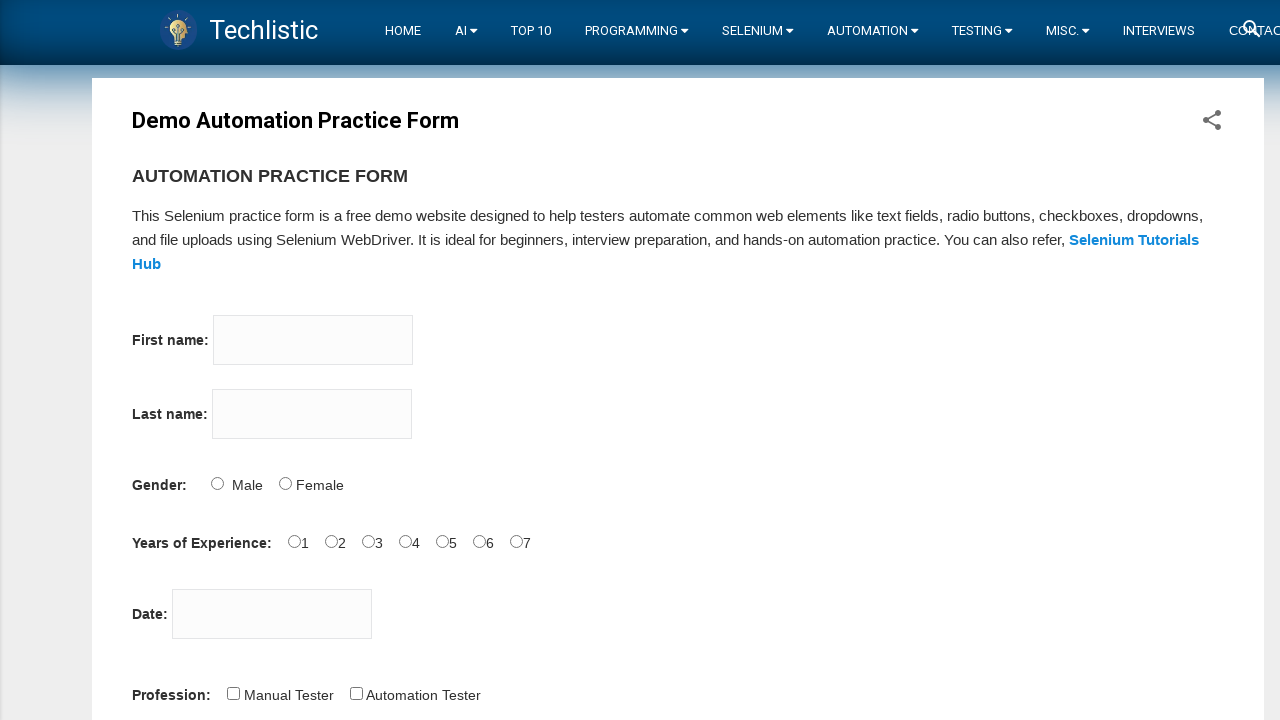

Filled first name field with 'Samir' on input[name='firstname']
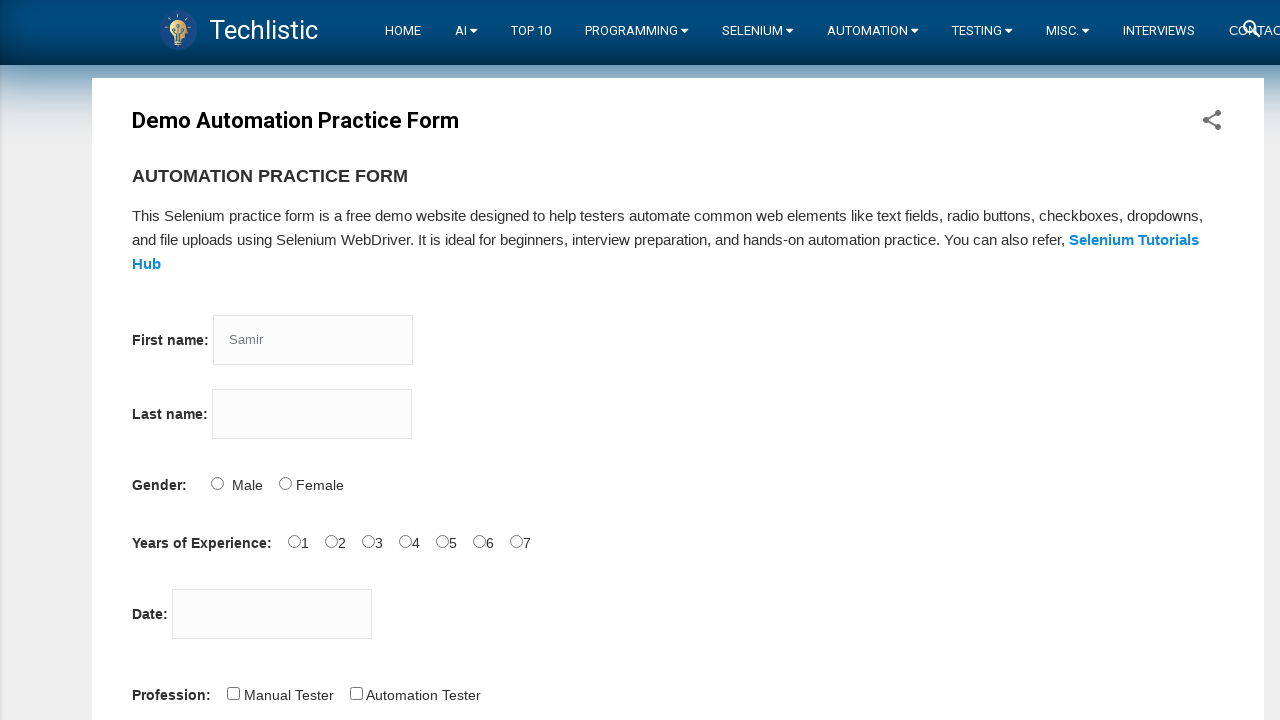

Filled last name field with 'Patil' on input[name='lastname']
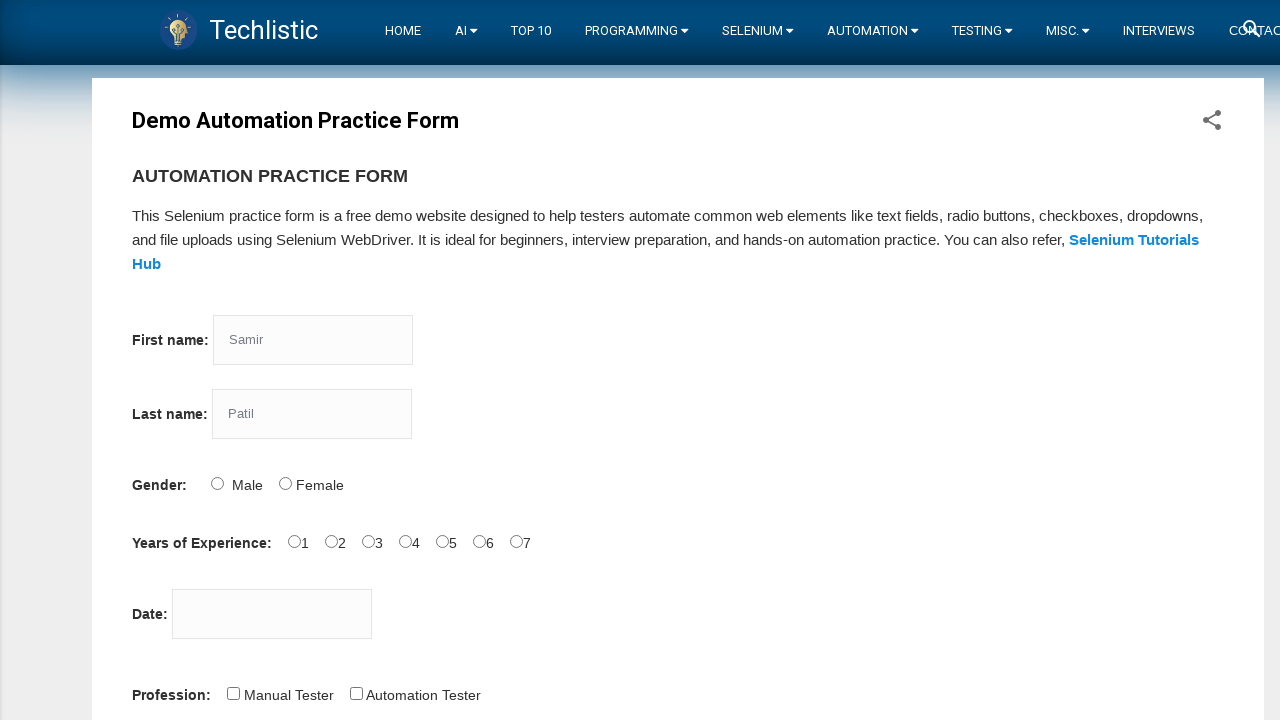

Selected Male gender option at (217, 483) on #sex-0
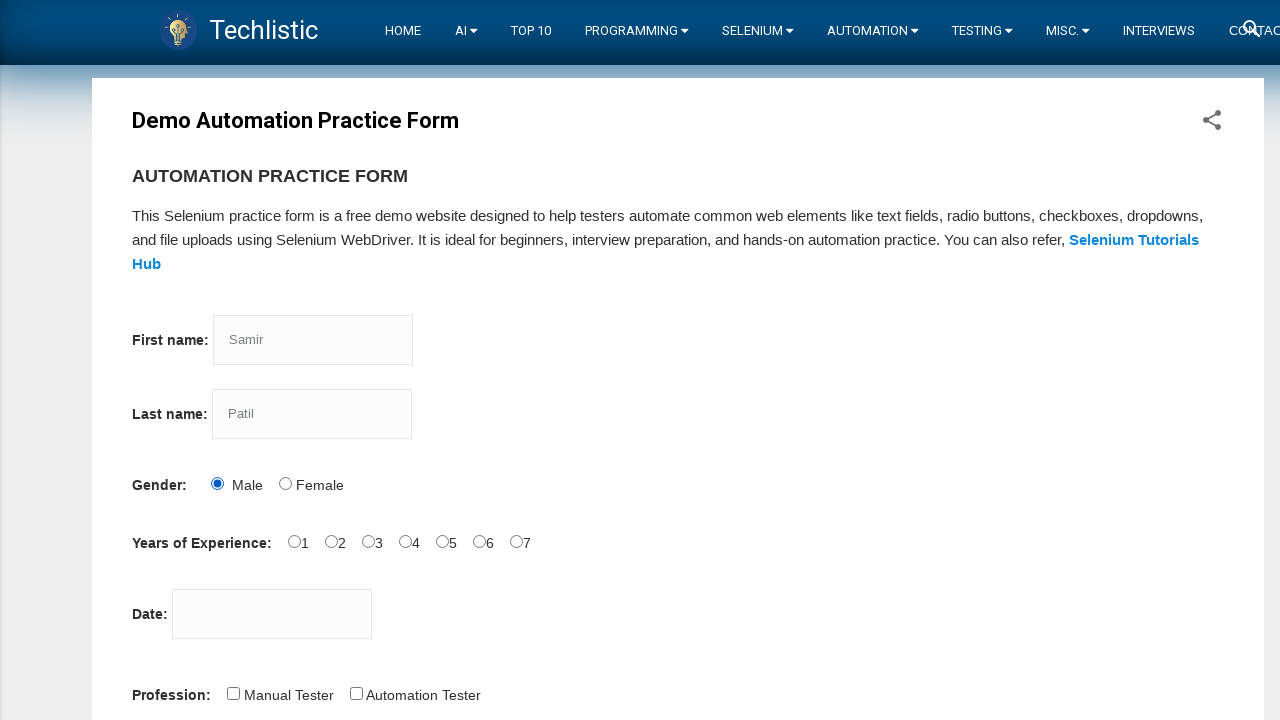

Selected 3 years of experience at (368, 541) on #exp-2
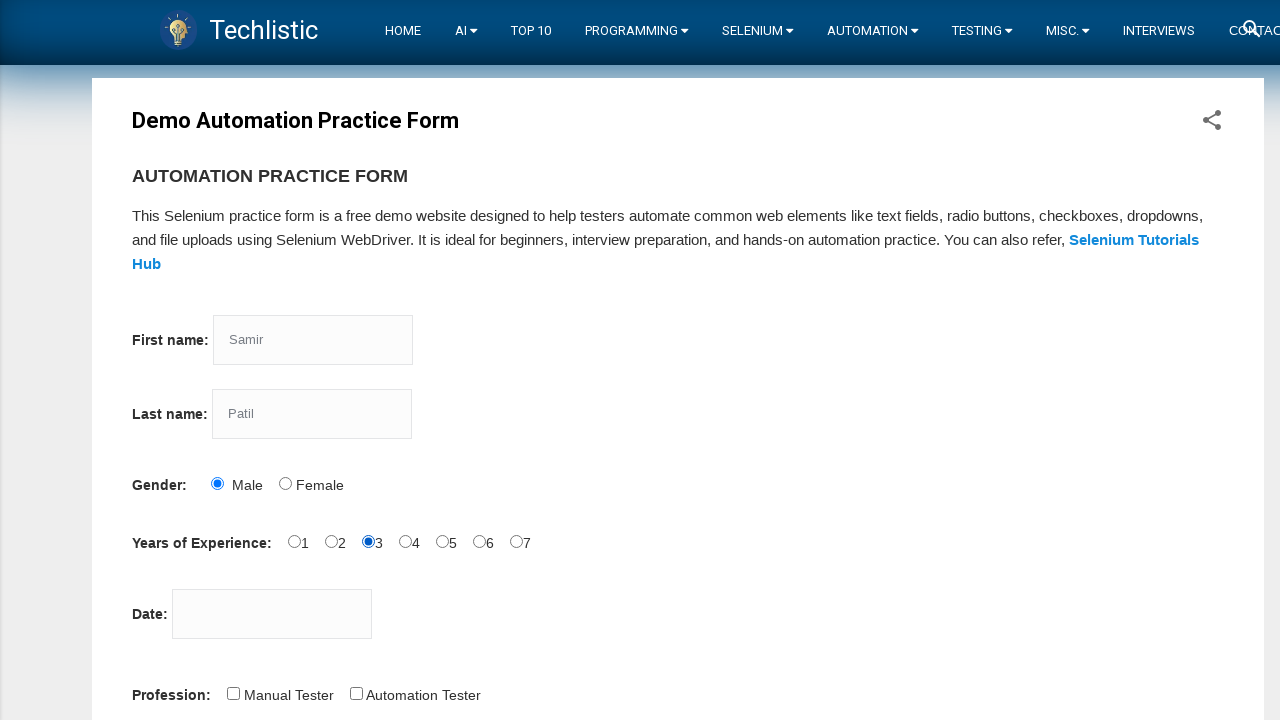

Filled date field with '18/05/1855' on #datepicker
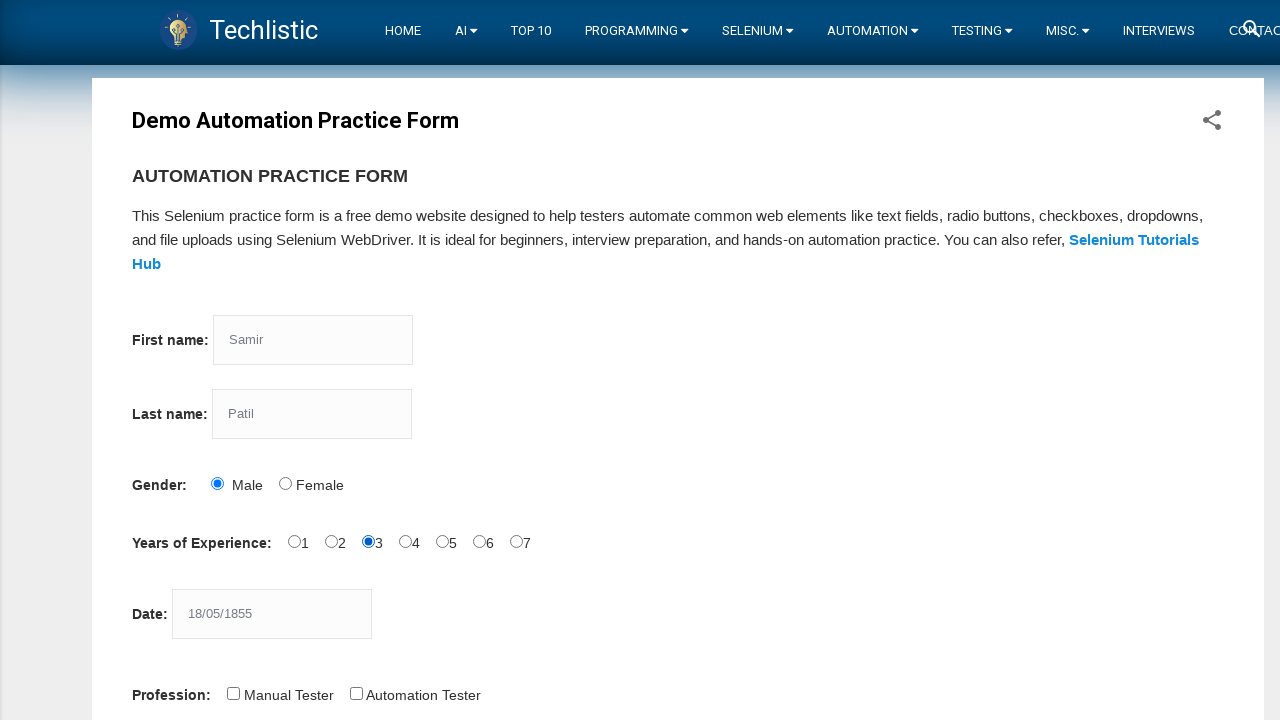

Selected Automation Tester profession at (356, 693) on #profession-1
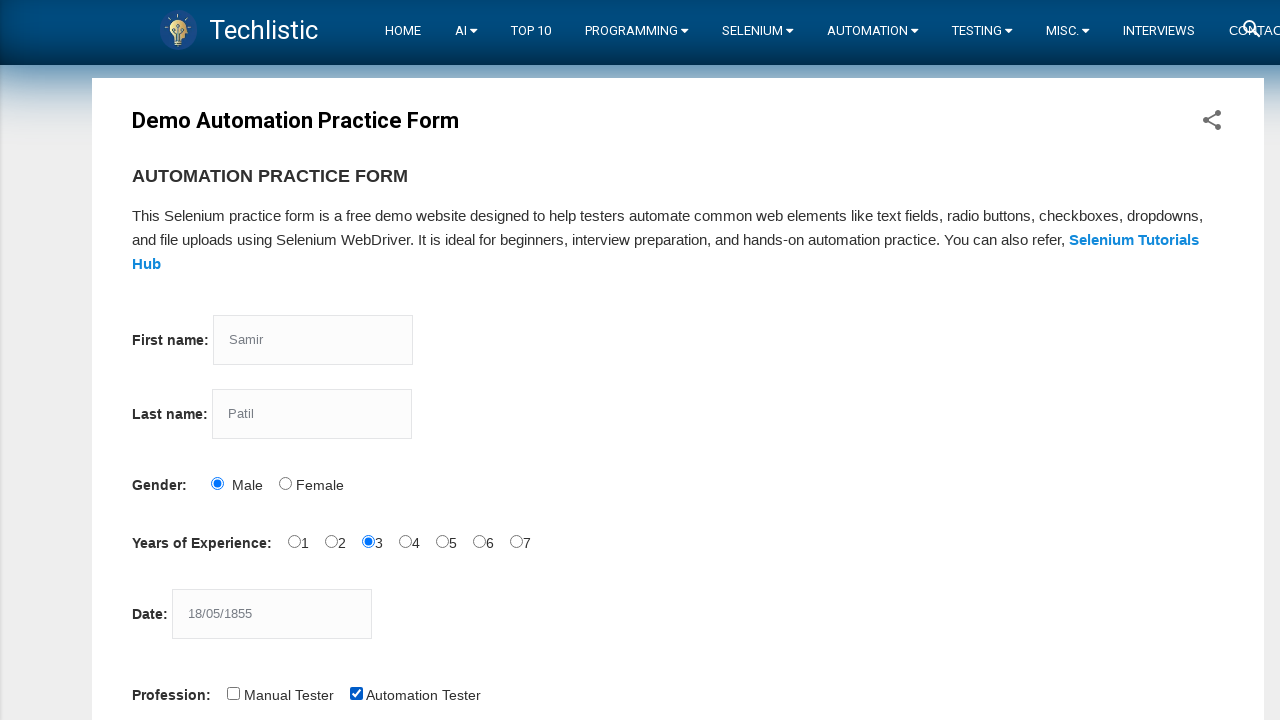

Selected Selenium IDE automation tool at (446, 360) on #tool-2
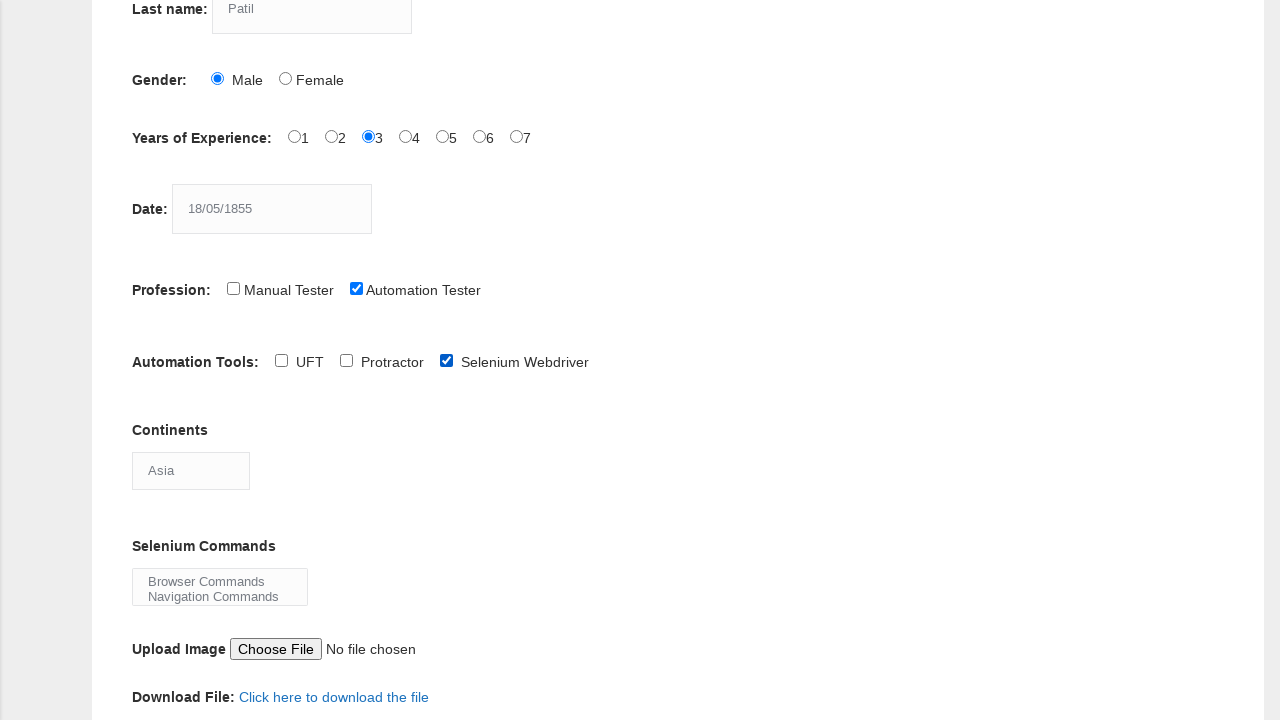

Selected Australia from continents dropdown on #continents
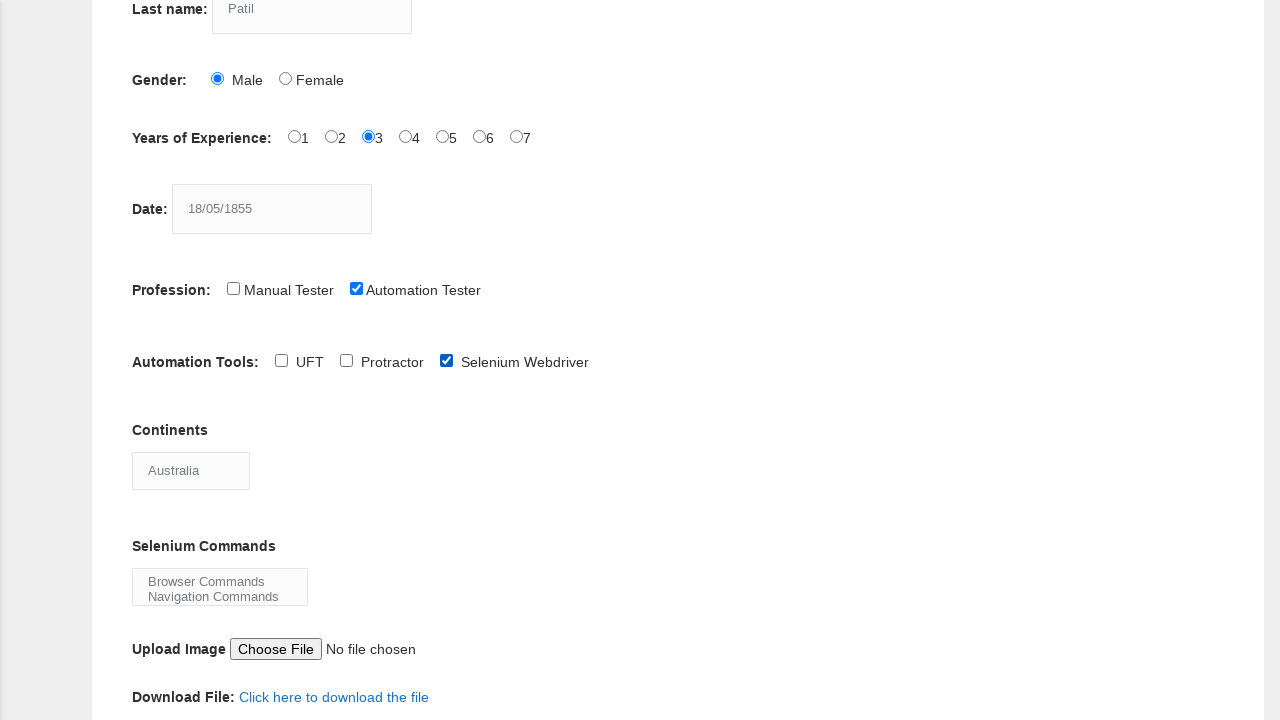

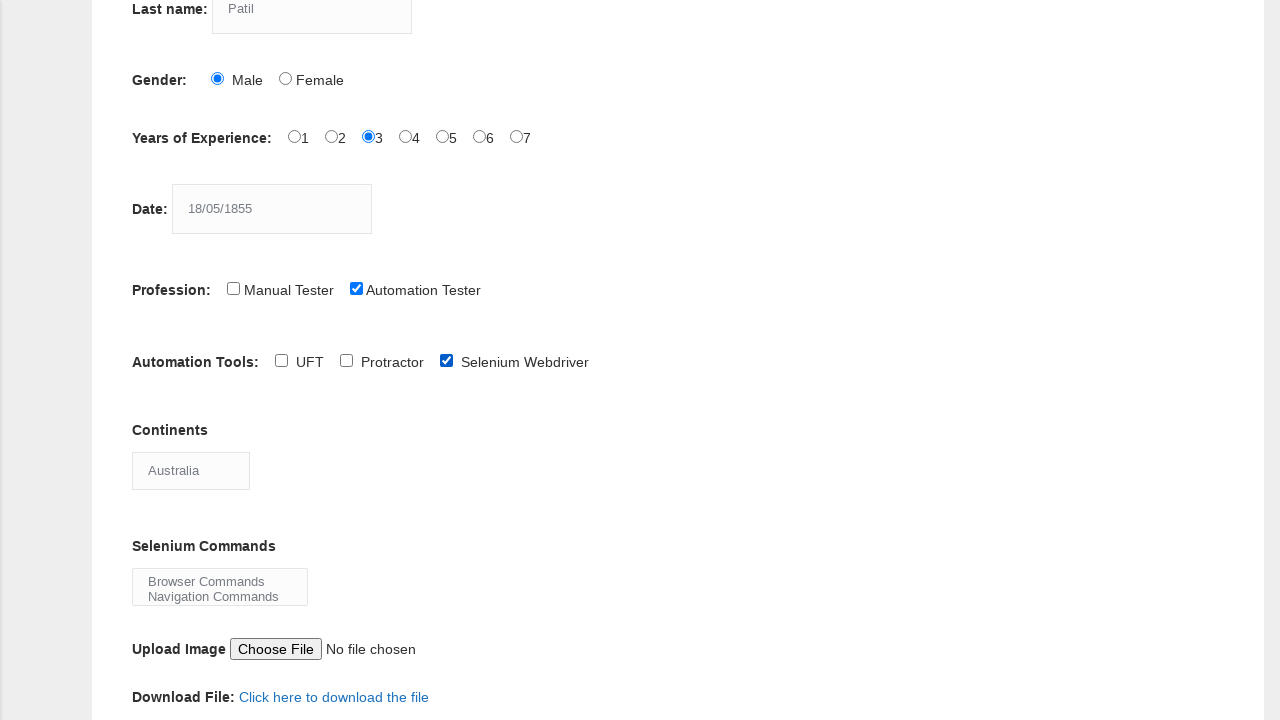